Tests drag and drop functionality by dragging an element to a droppable area

Starting URL: https://jqueryui.com/droppable/

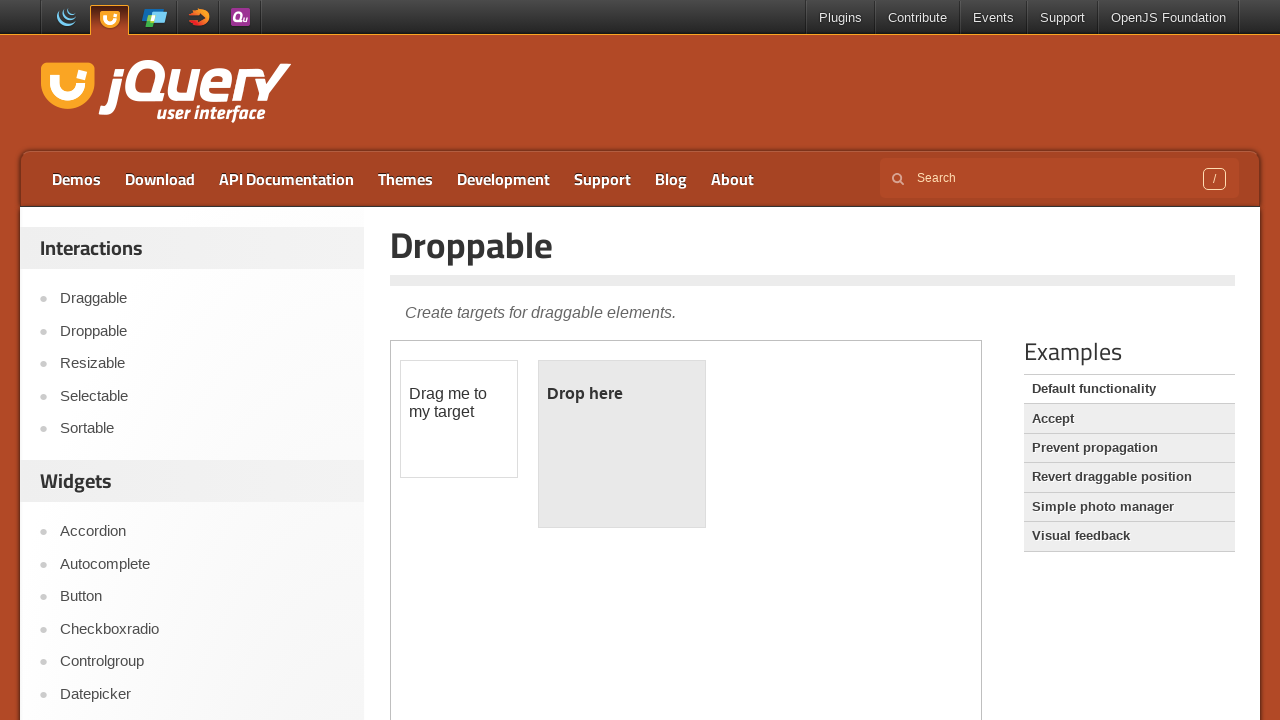

Located the first iframe containing the drag and drop demo
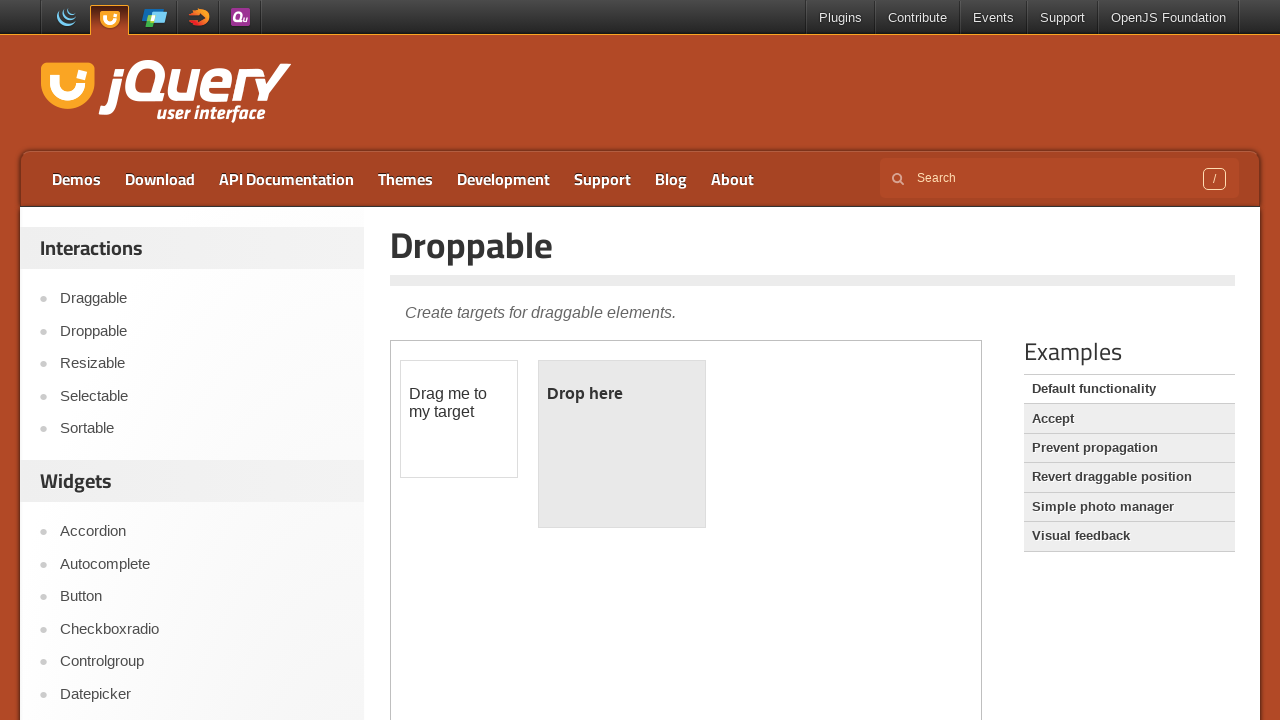

Located the draggable element with id 'draggable'
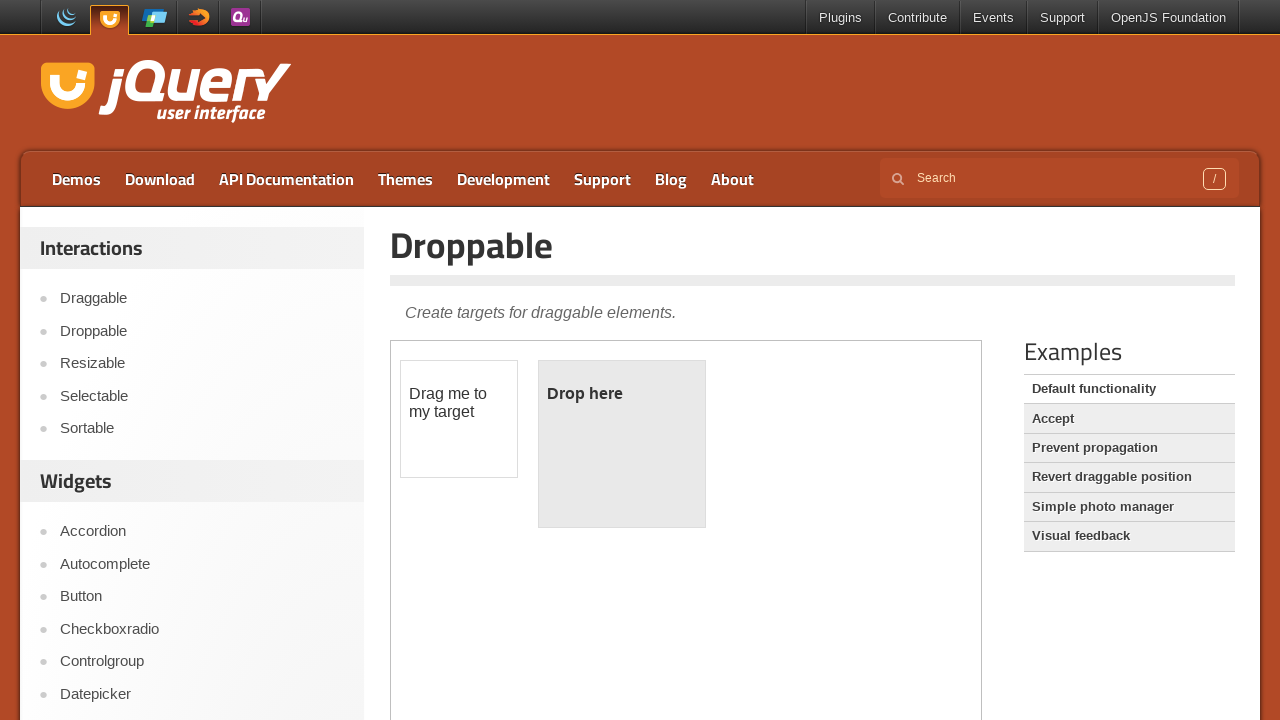

Located the droppable element with id 'droppable'
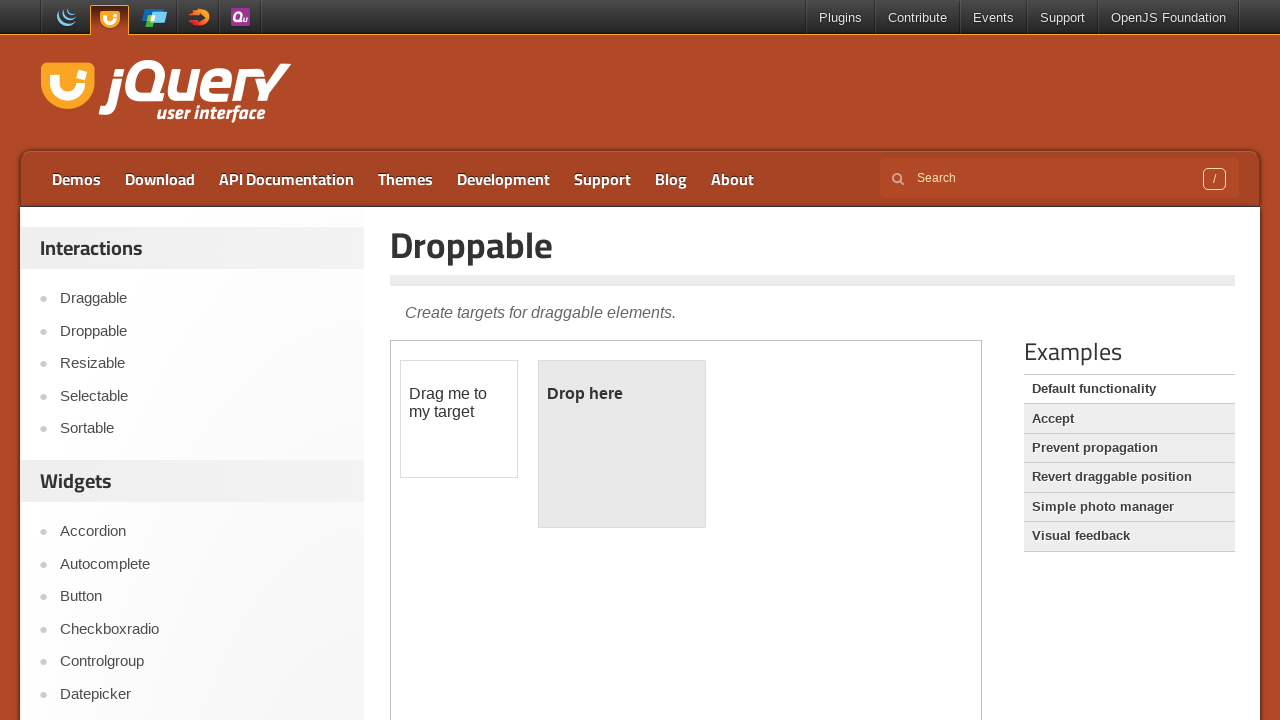

Dragged the draggable element to the droppable area at (622, 444)
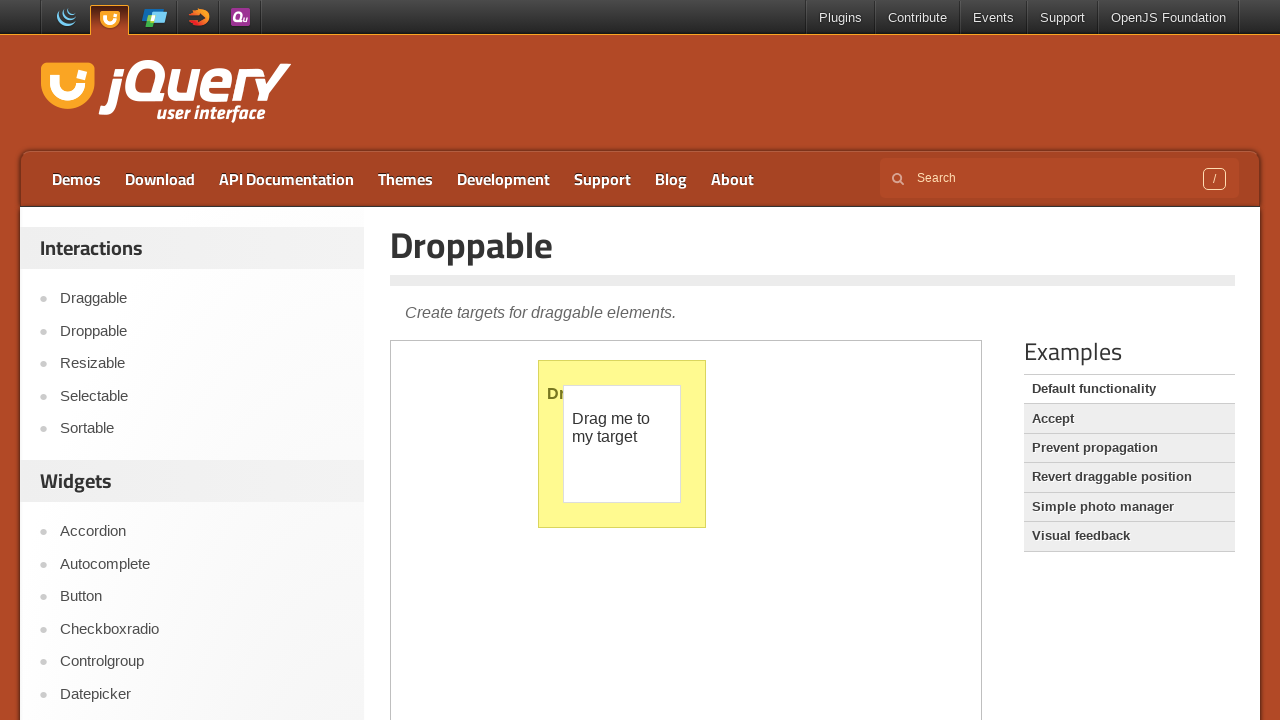

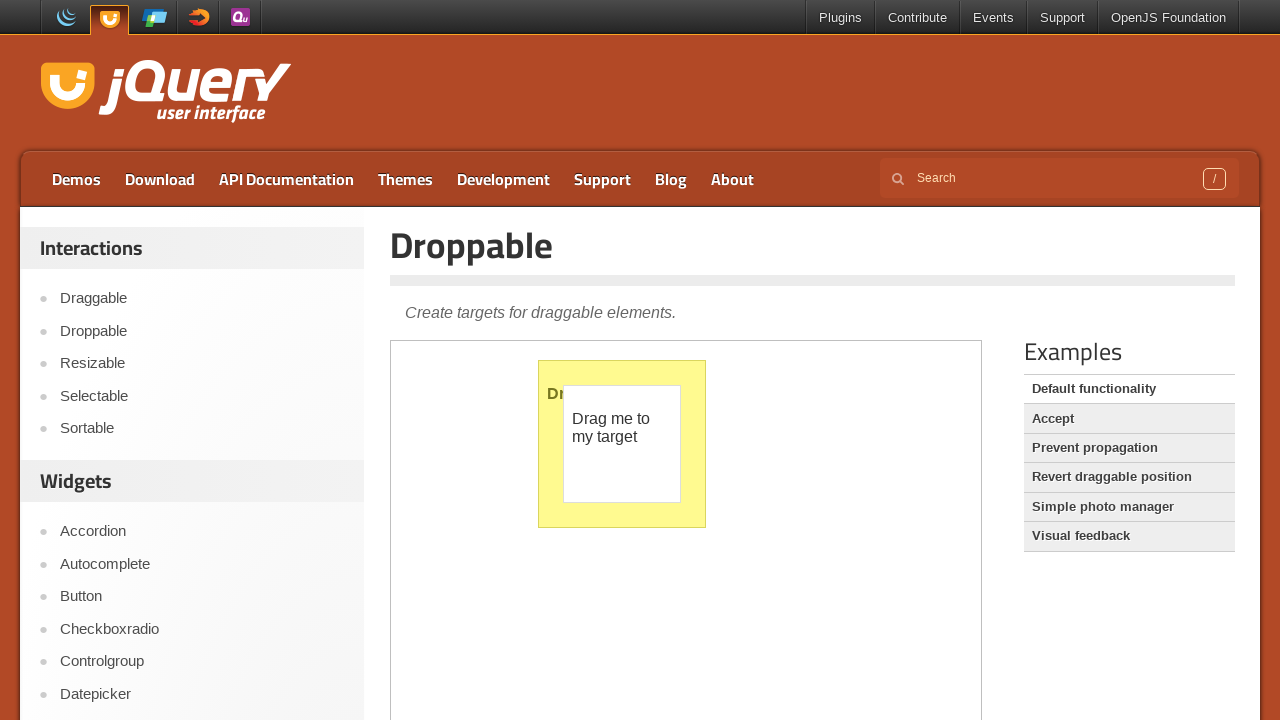